Tests JavaScript confirm alert functionality by clicking a button to trigger a confirm dialog, reading the alert text, and accepting the alert.

Starting URL: https://v1.training-support.net/selenium/javascript-alerts

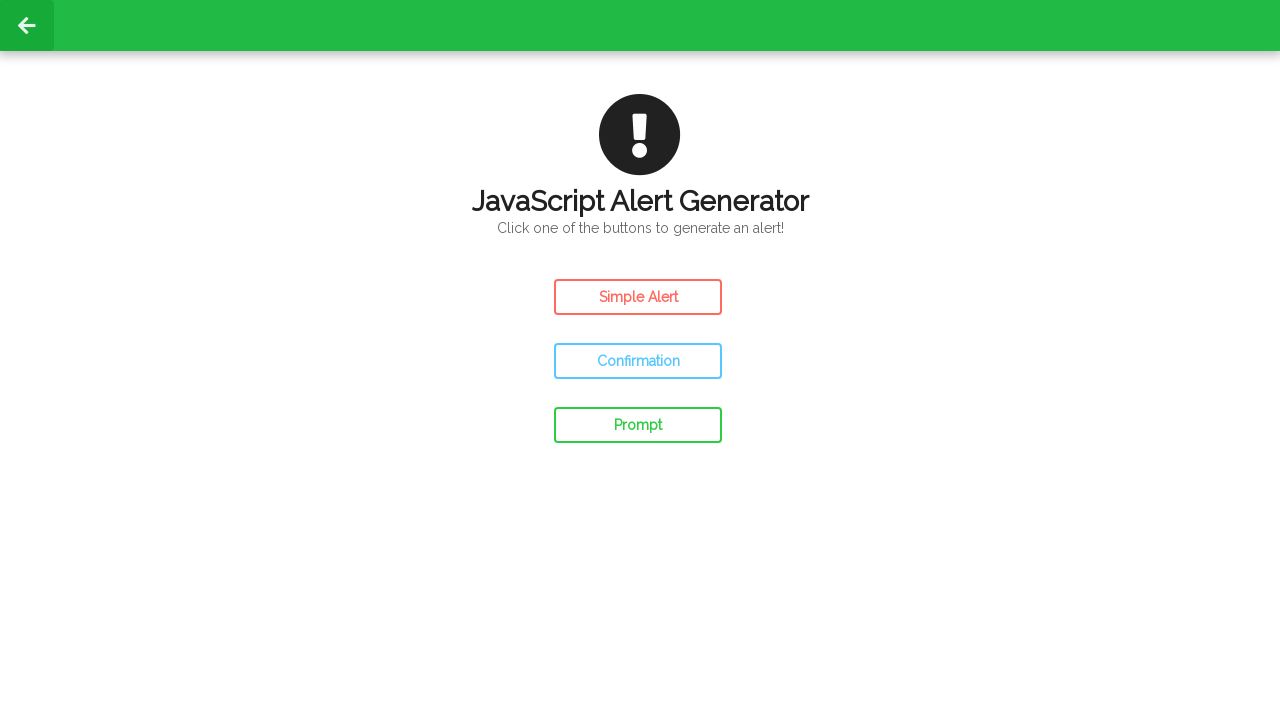

Clicked confirm button to trigger alert at (638, 361) on #confirm
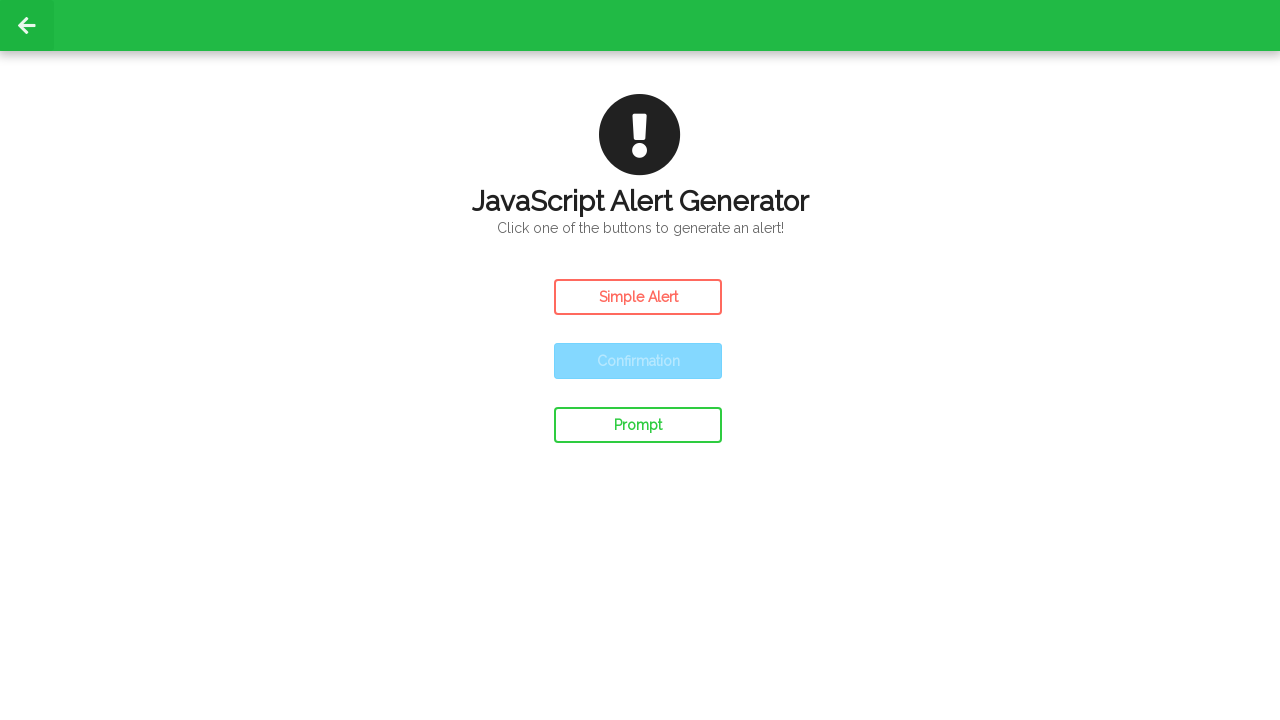

Set up dialog event handler to accept alerts
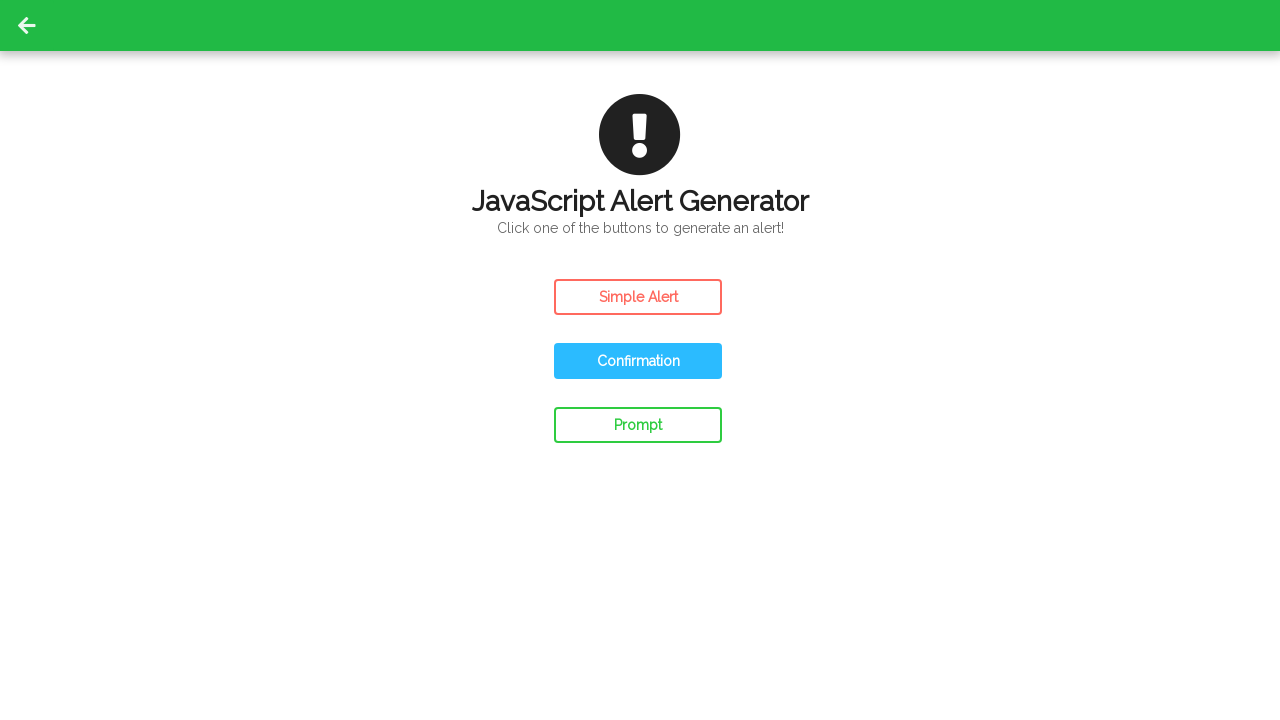

Clicked confirm button to trigger dialog with handler at (638, 361) on #confirm
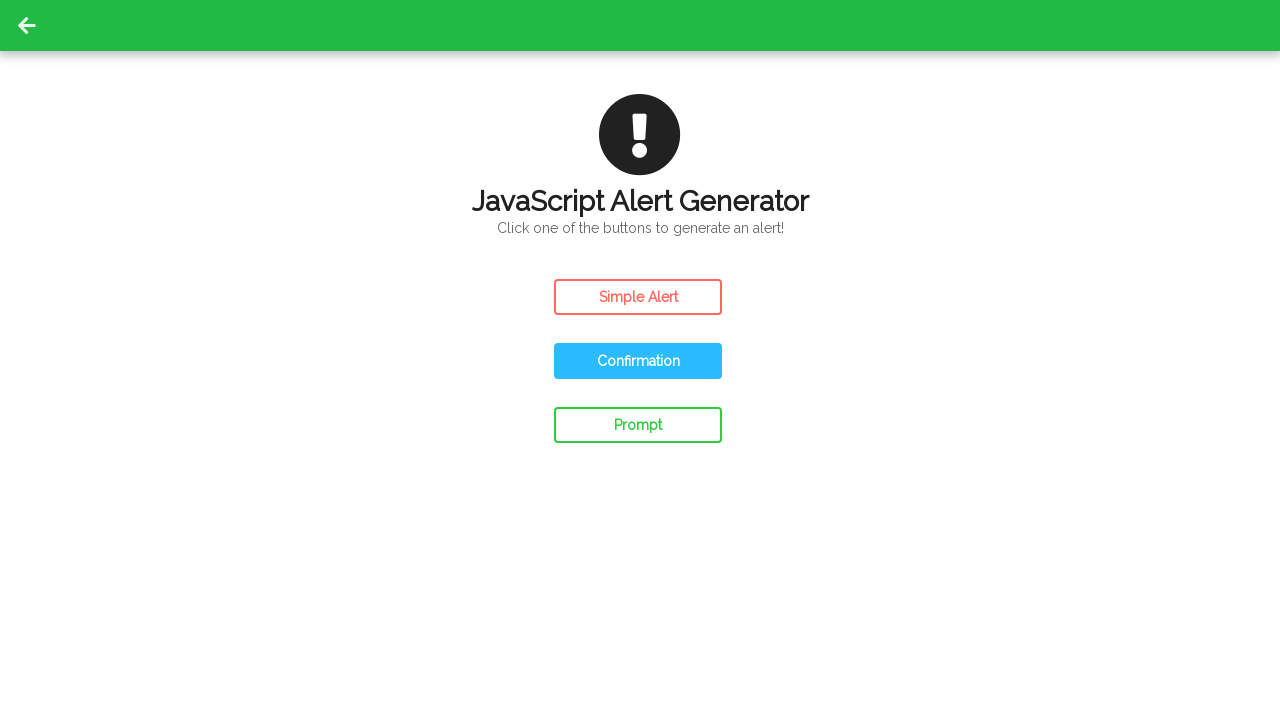

Waited 500ms for dialog handling to complete
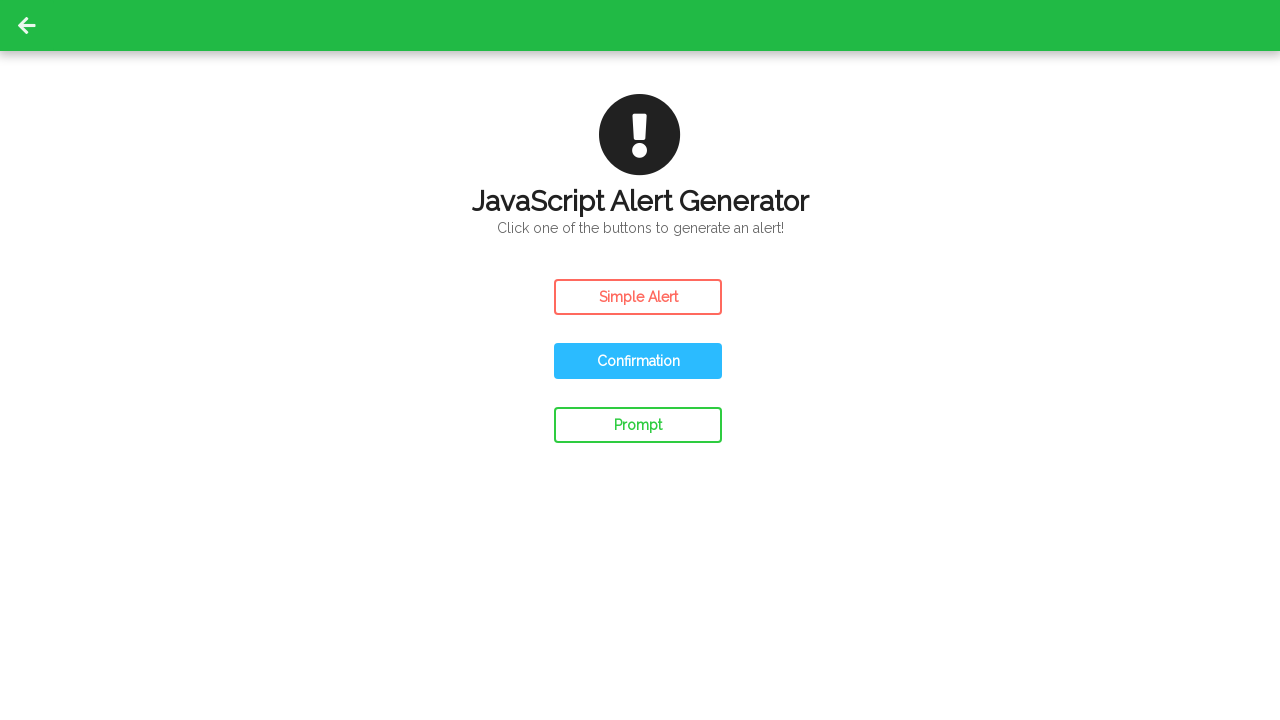

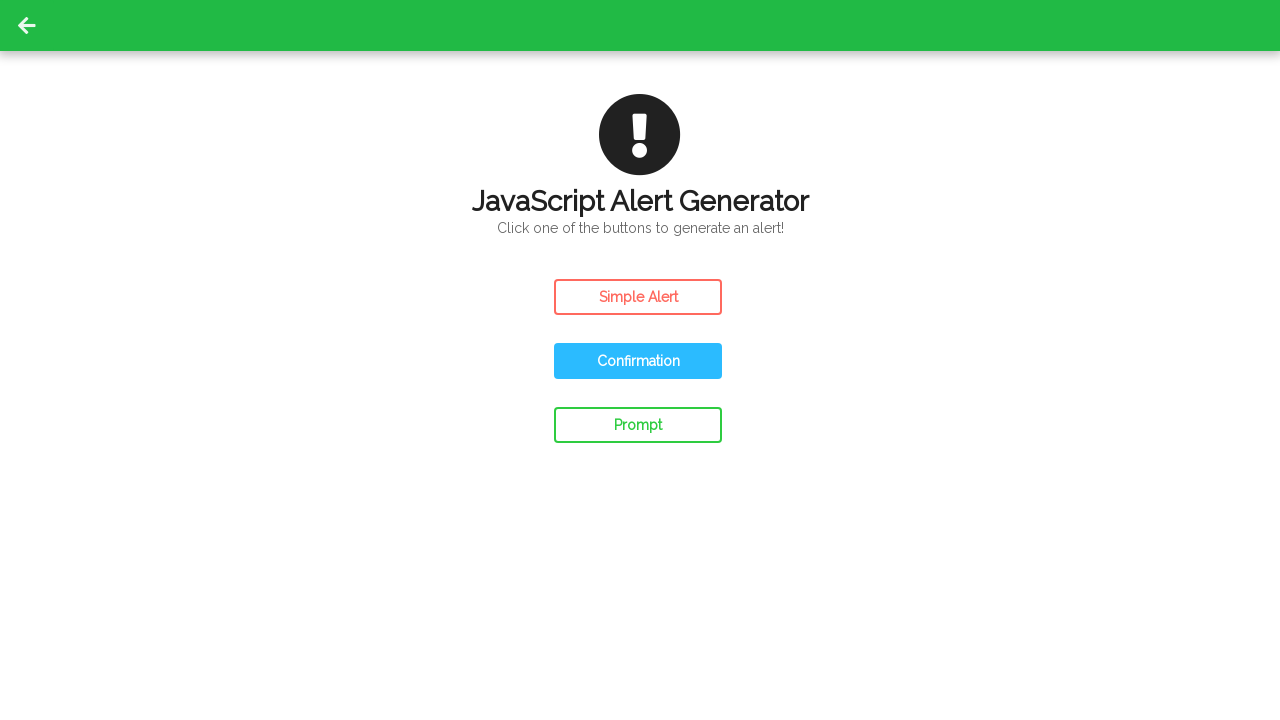